Tests right click functionality on the inputs link

Starting URL: https://practice.cydeo.com

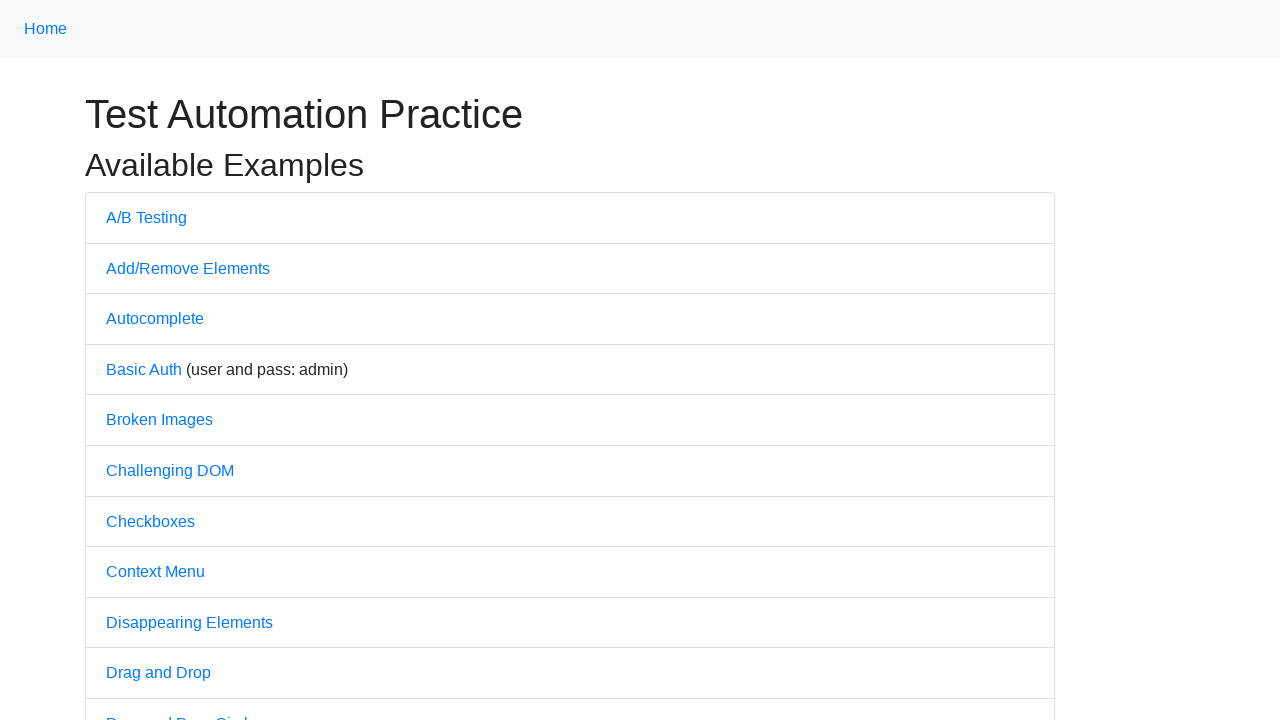

Right clicked on inputs link at (128, 361) on //a[@href='/inputs']
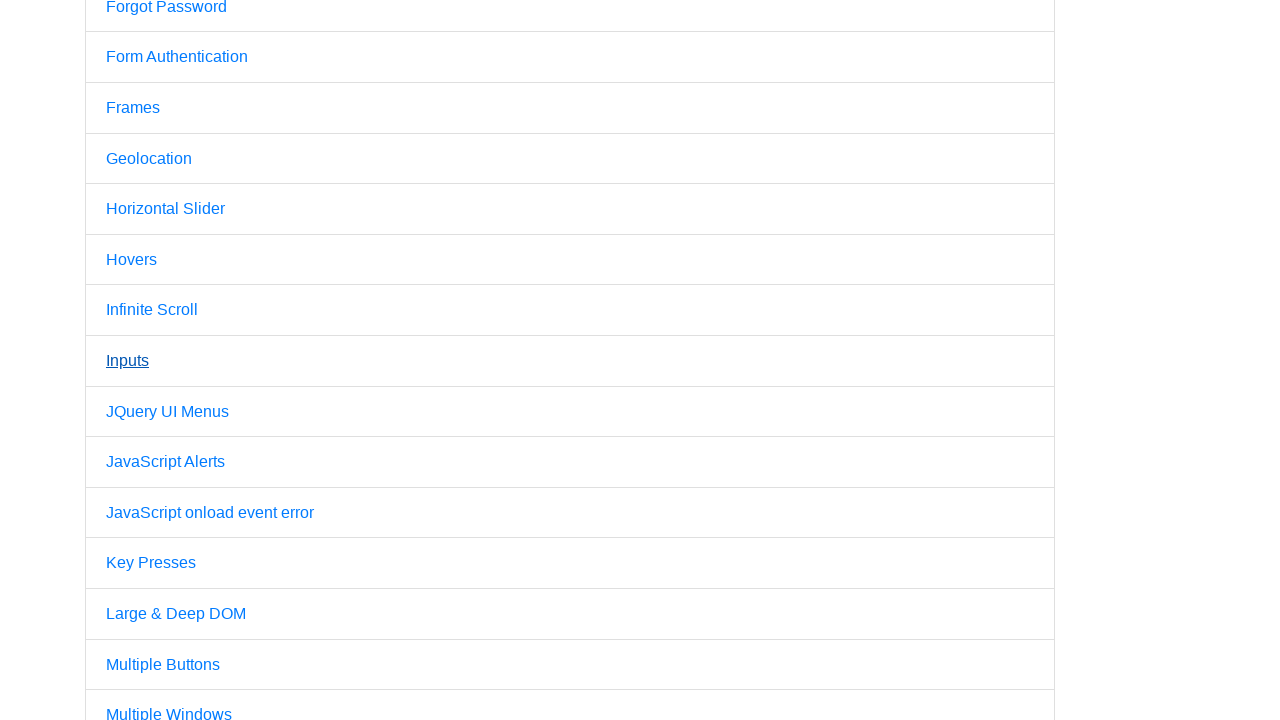

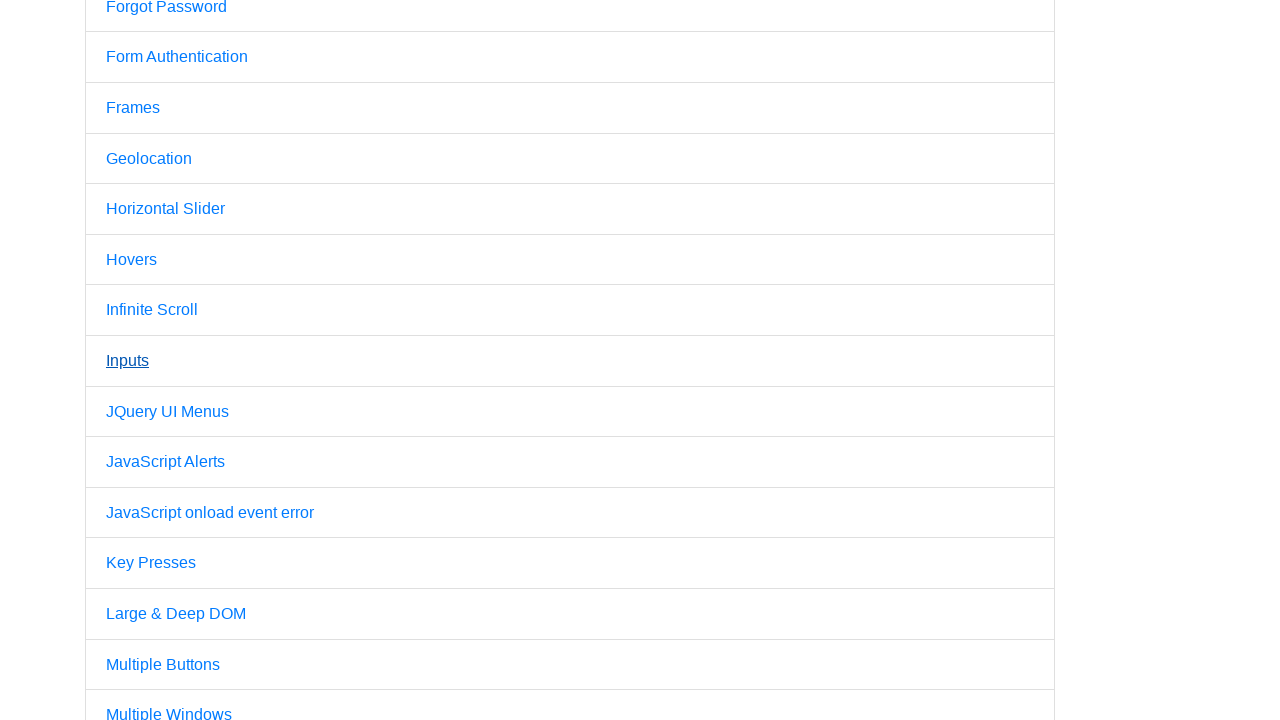